Tests registration form by filling in personal information fields including first name, last name, address, email, and phone number

Starting URL: http://demo.automationtesting.in/Register.html

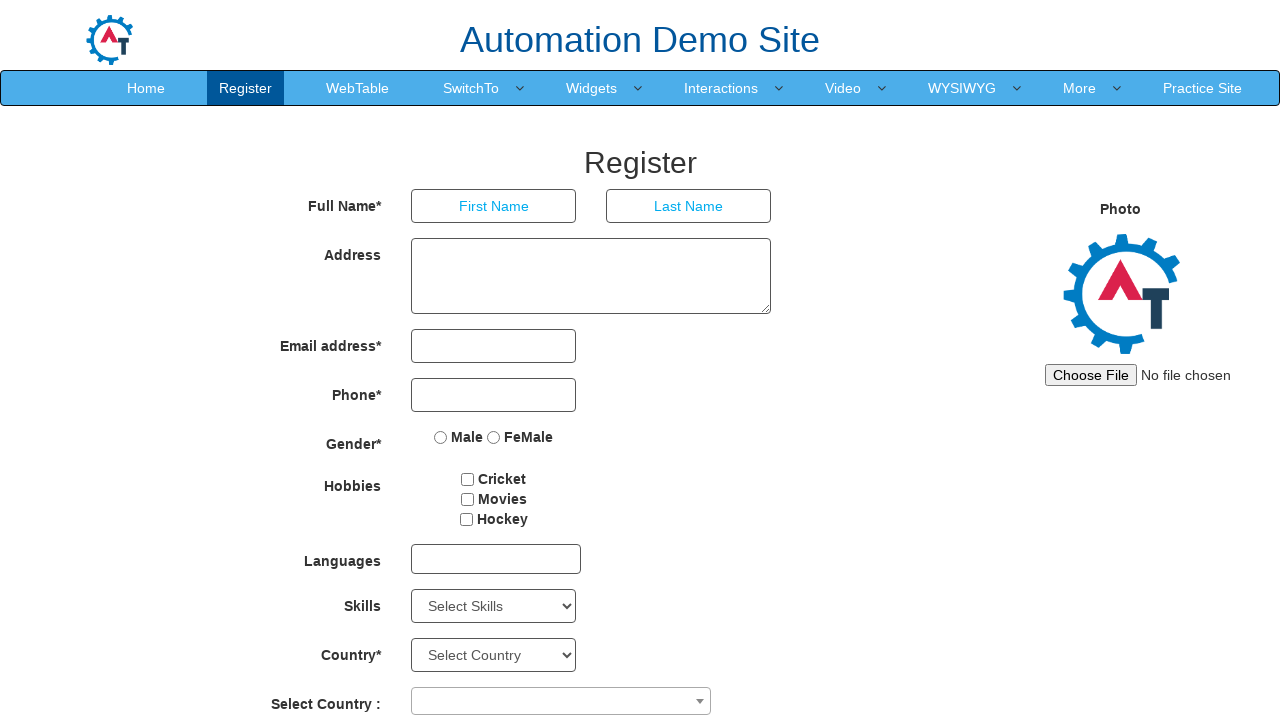

Filled first name field with 'ritu' on //input[@placeholder='First Name']
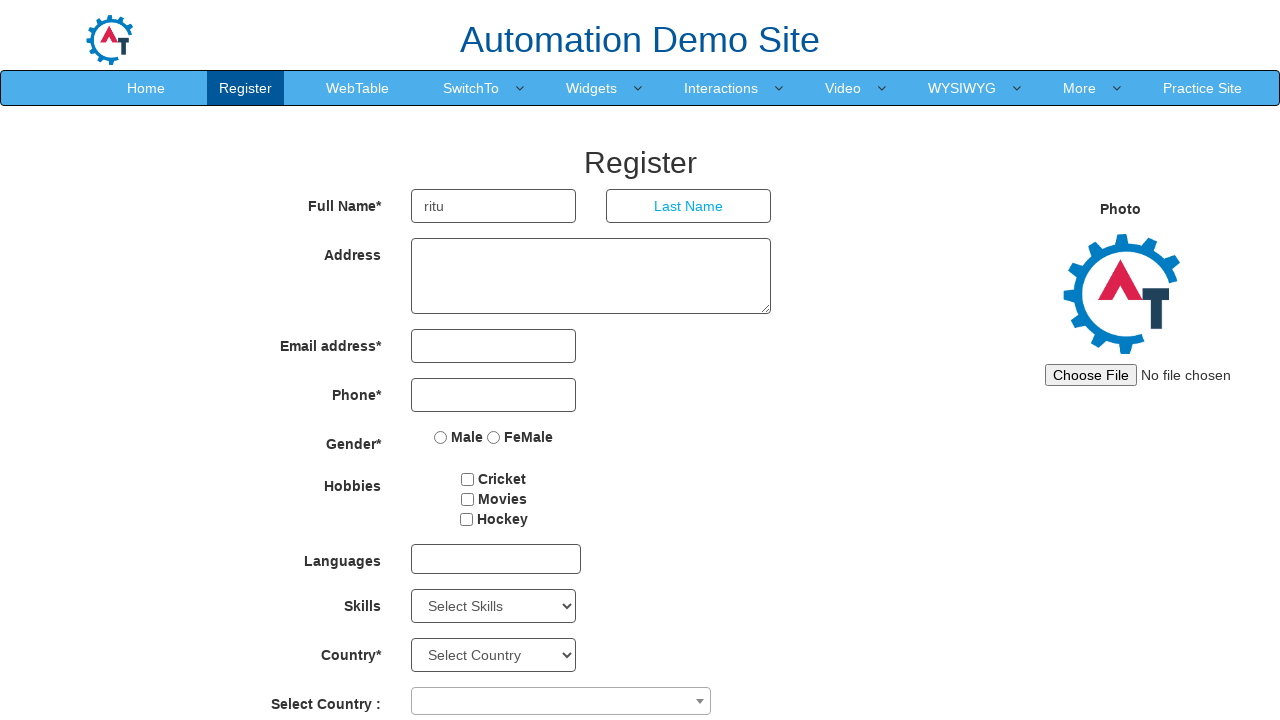

Filled last name field with 'patil' on //input[@placeholder='Last Name']
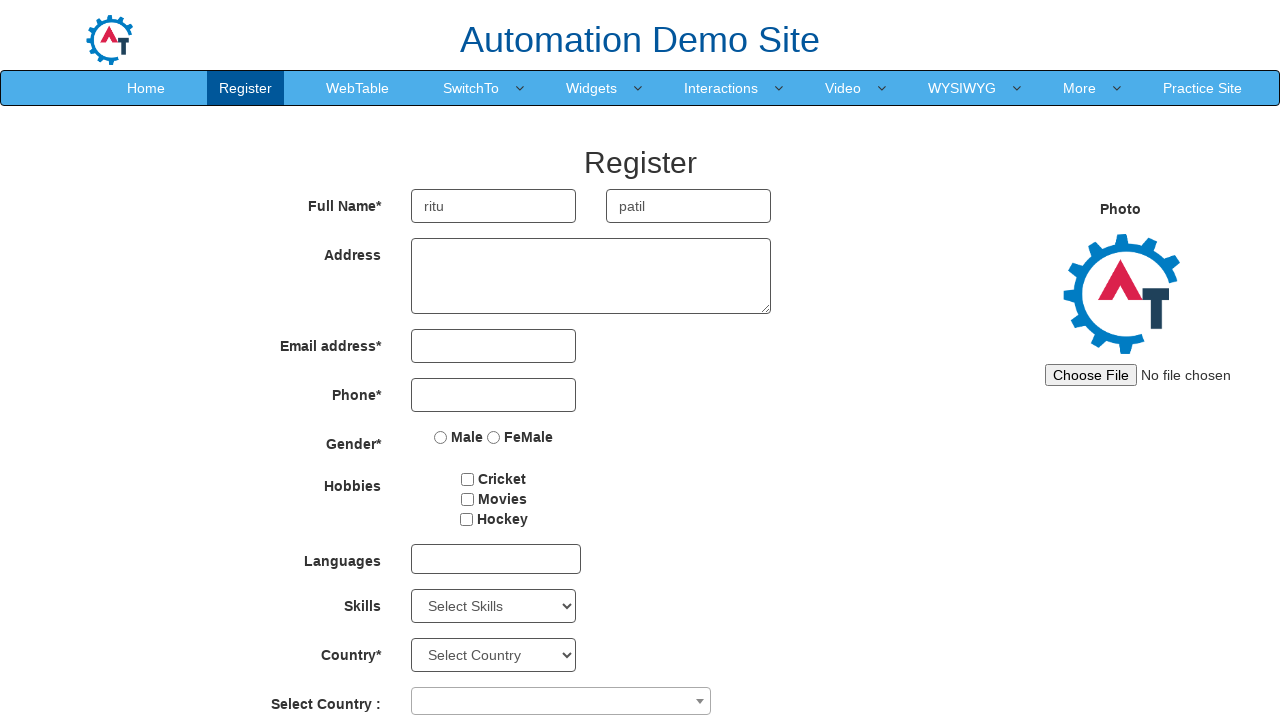

Filled address field with 'chahardi' on //textarea[@rows='3']
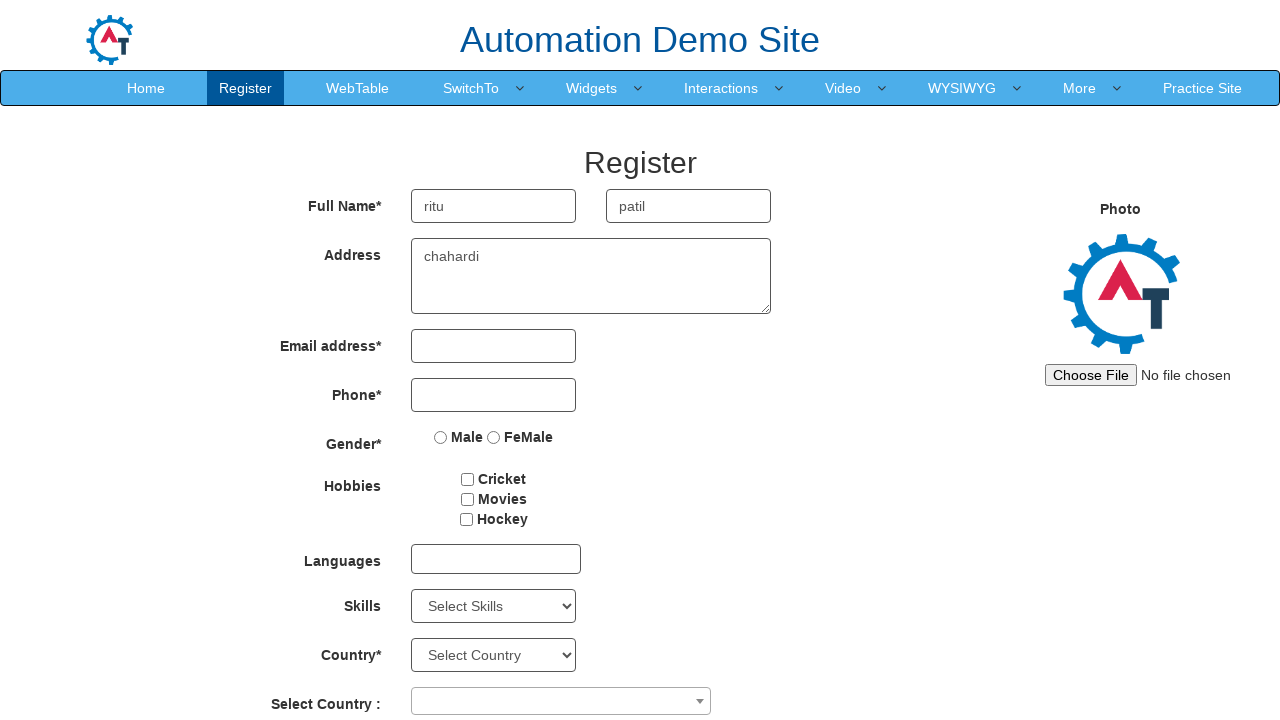

Filled email field with 'yogeshpatil@123.com' on //input[@type='email']
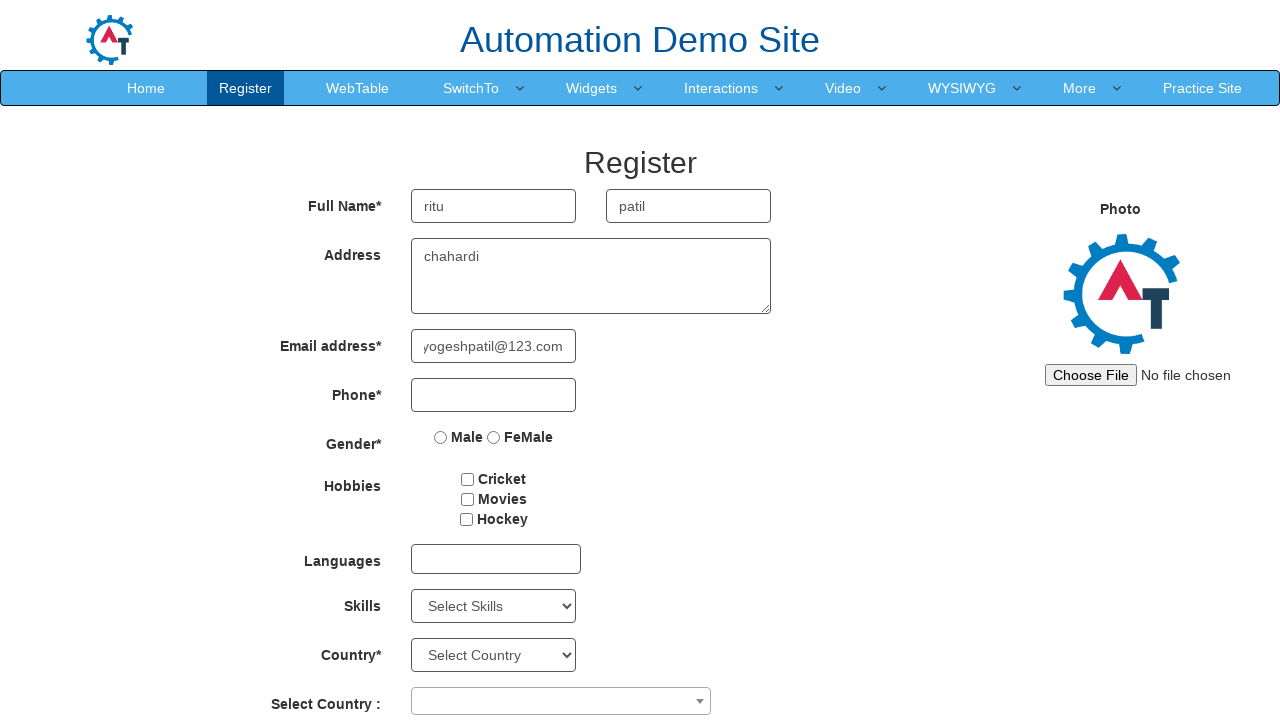

Filled phone number field with '1234567890' on //input[@type='tel']
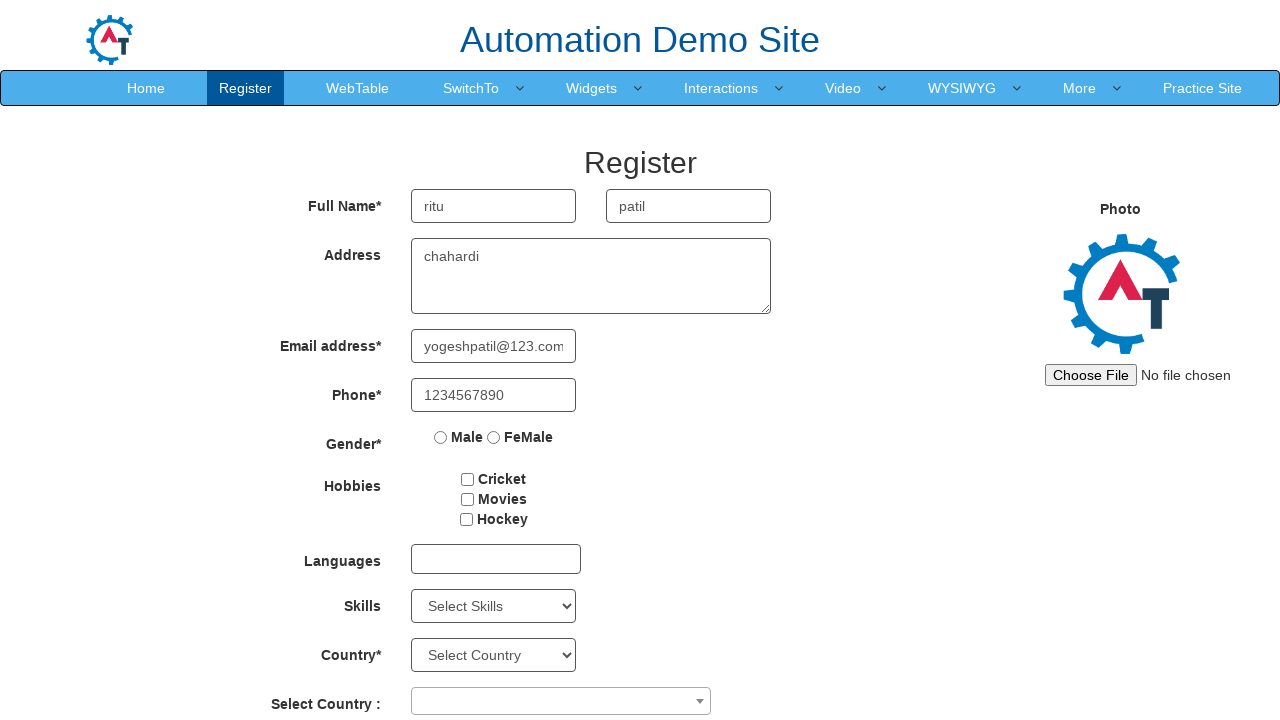

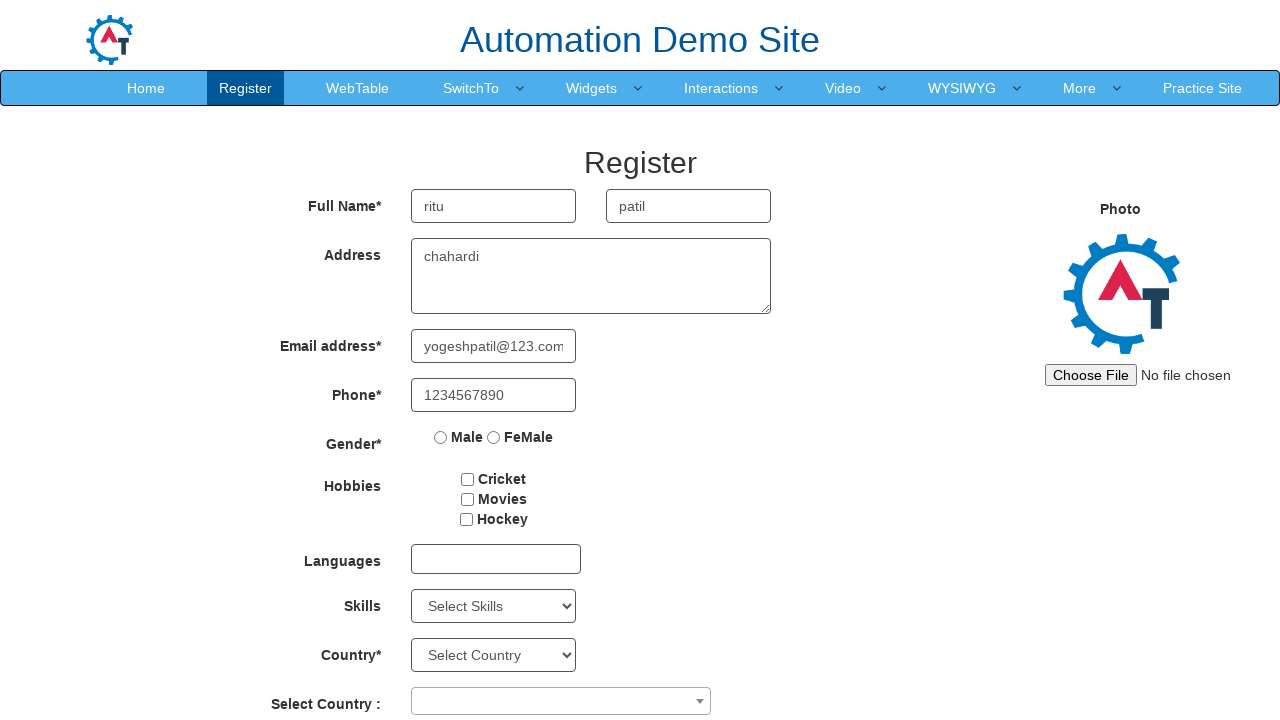